Tests jQuery UI sortable functionality by dragging and reordering list items within an iframe

Starting URL: https://jqueryui.com/sortable/

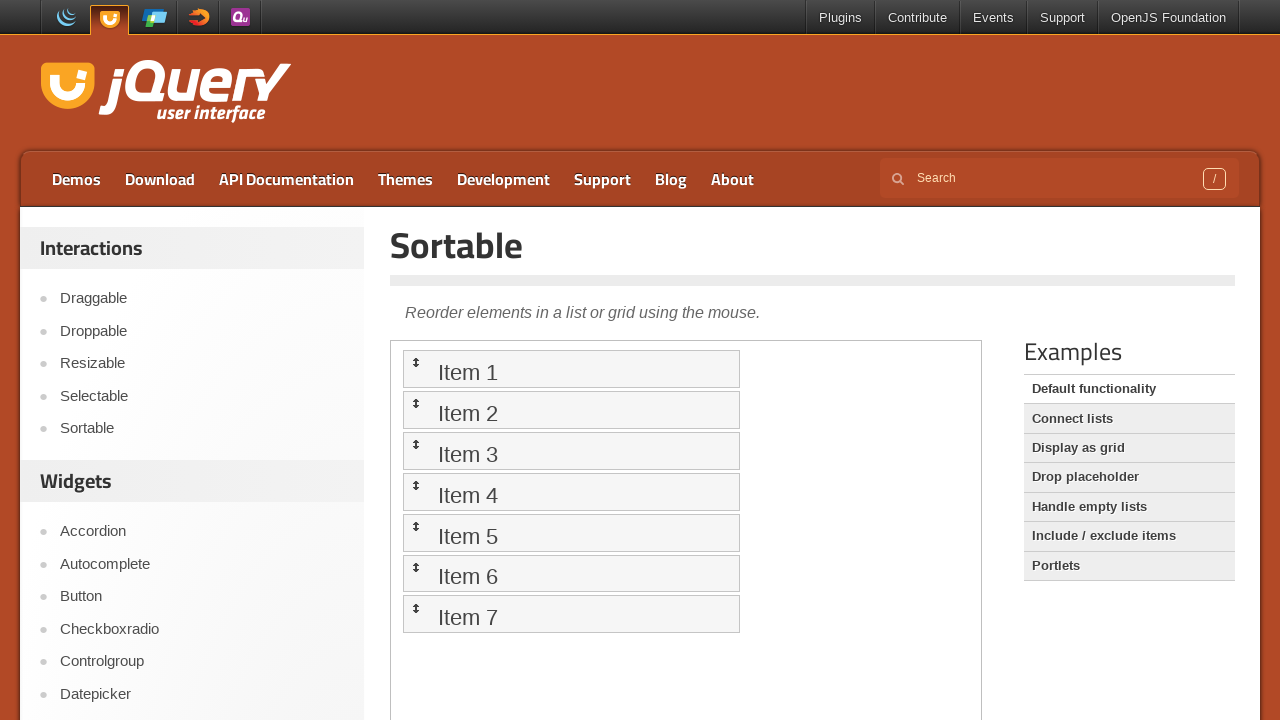

Located the first iframe containing the sortable demo
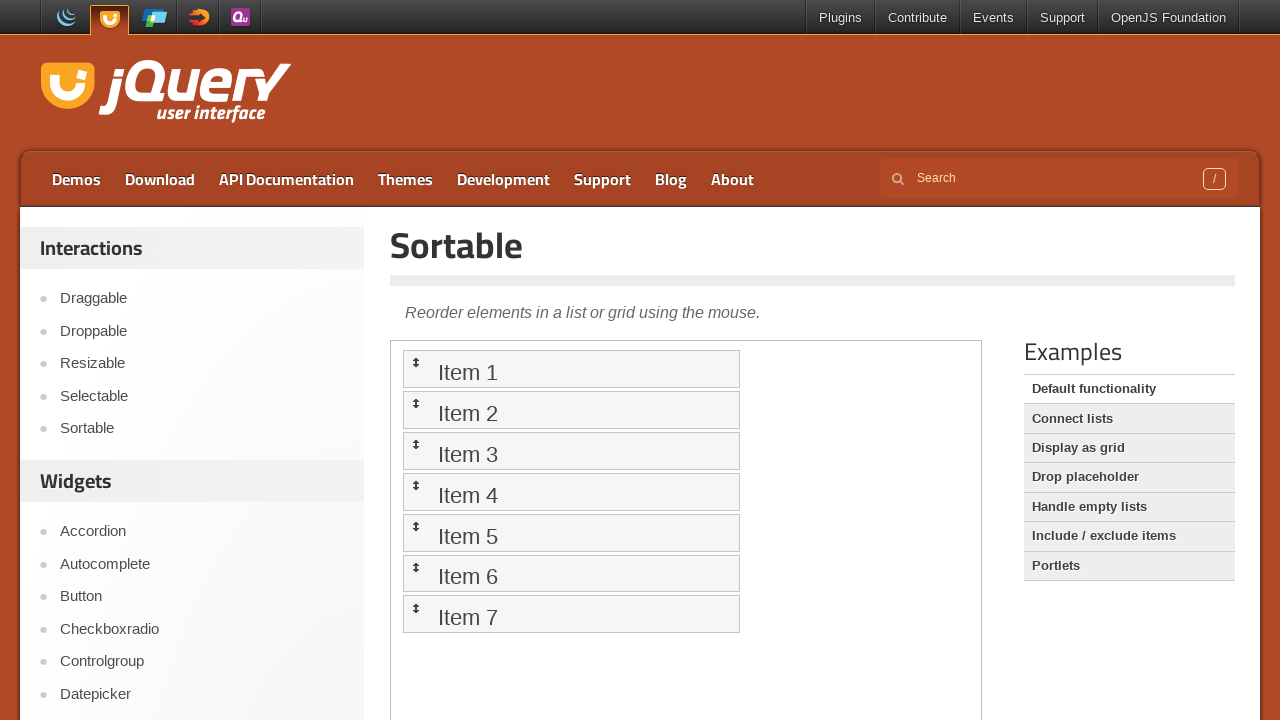

Located Item 1 in the sortable list
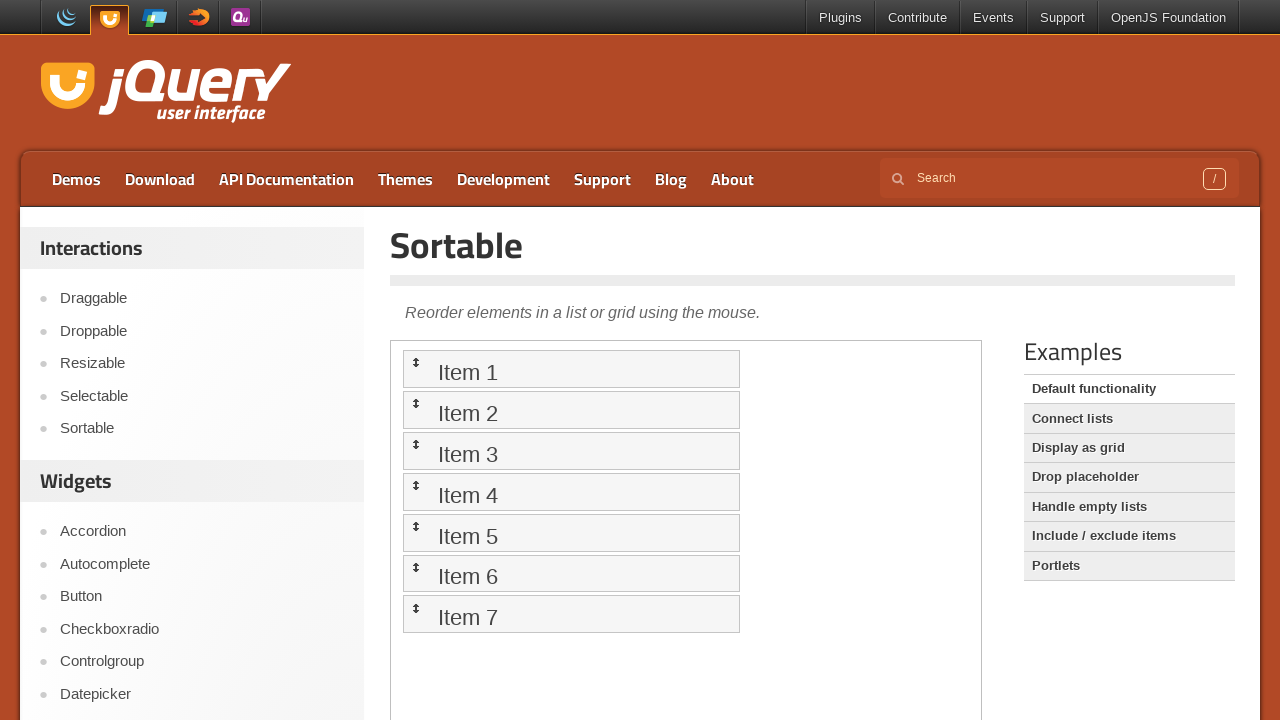

Located Item 6 in the sortable list
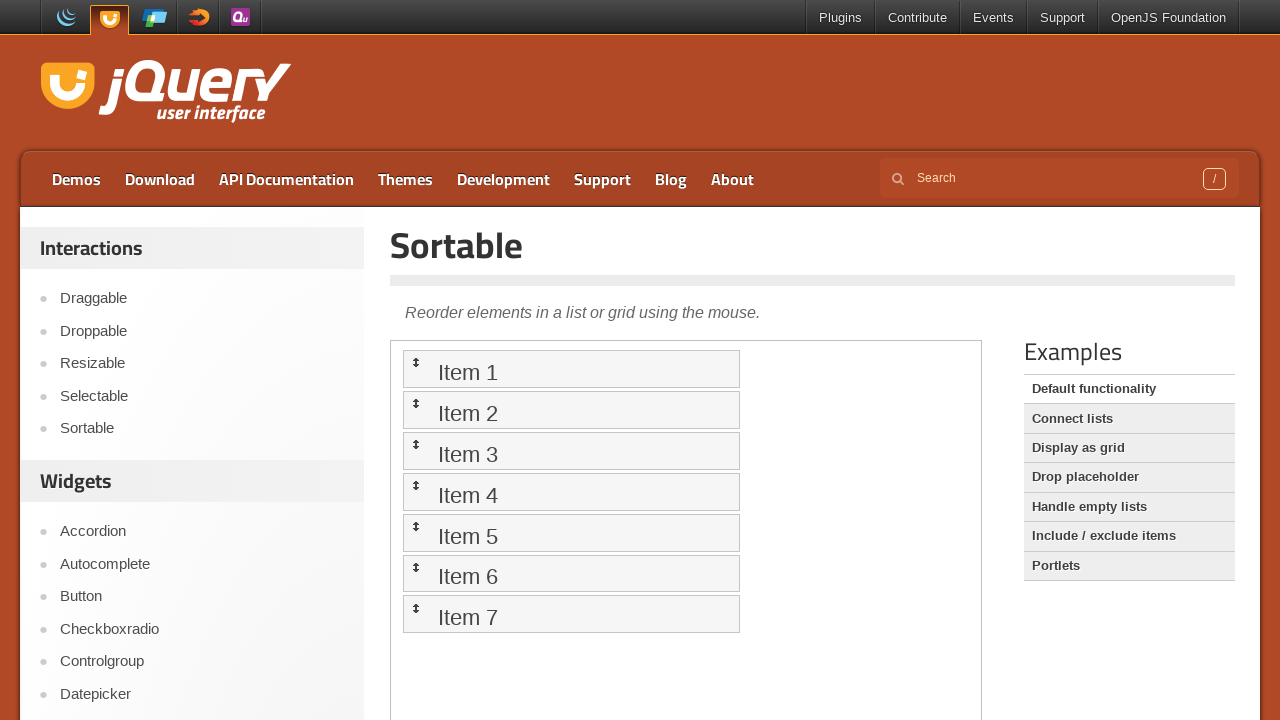

Dragged Item 6 to the position of Item 1, reordering the sortable list at (571, 369)
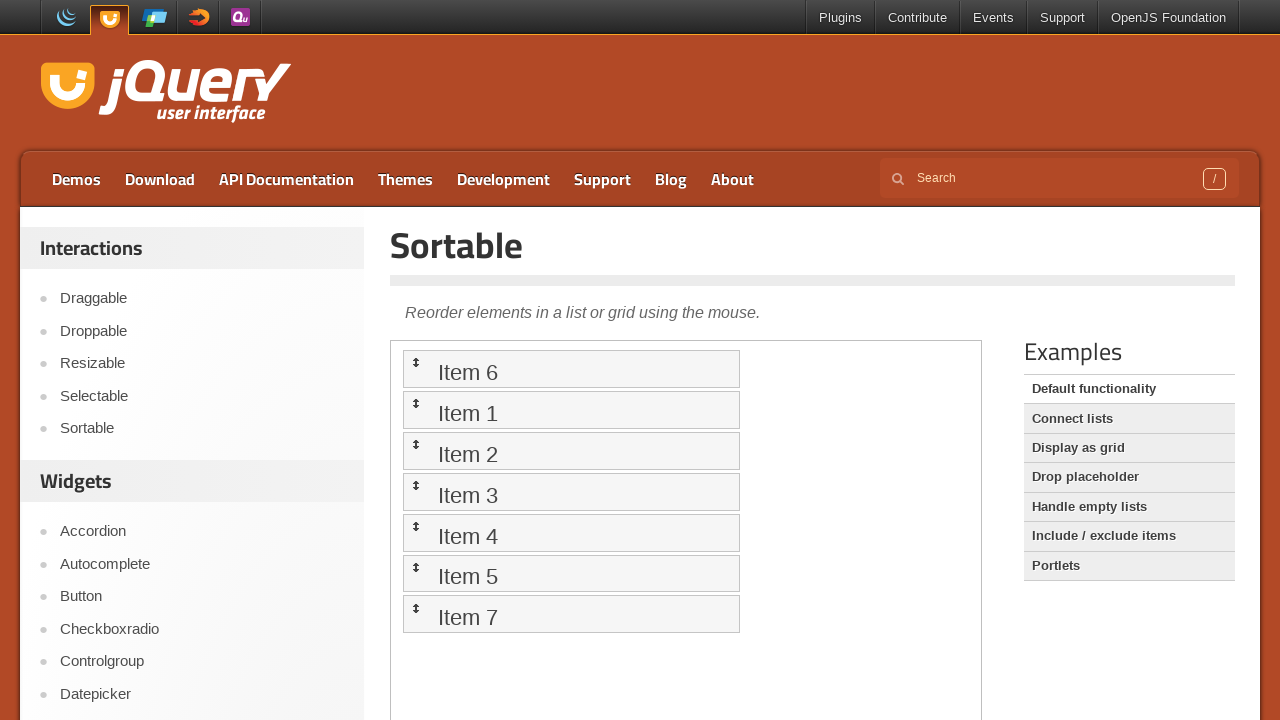

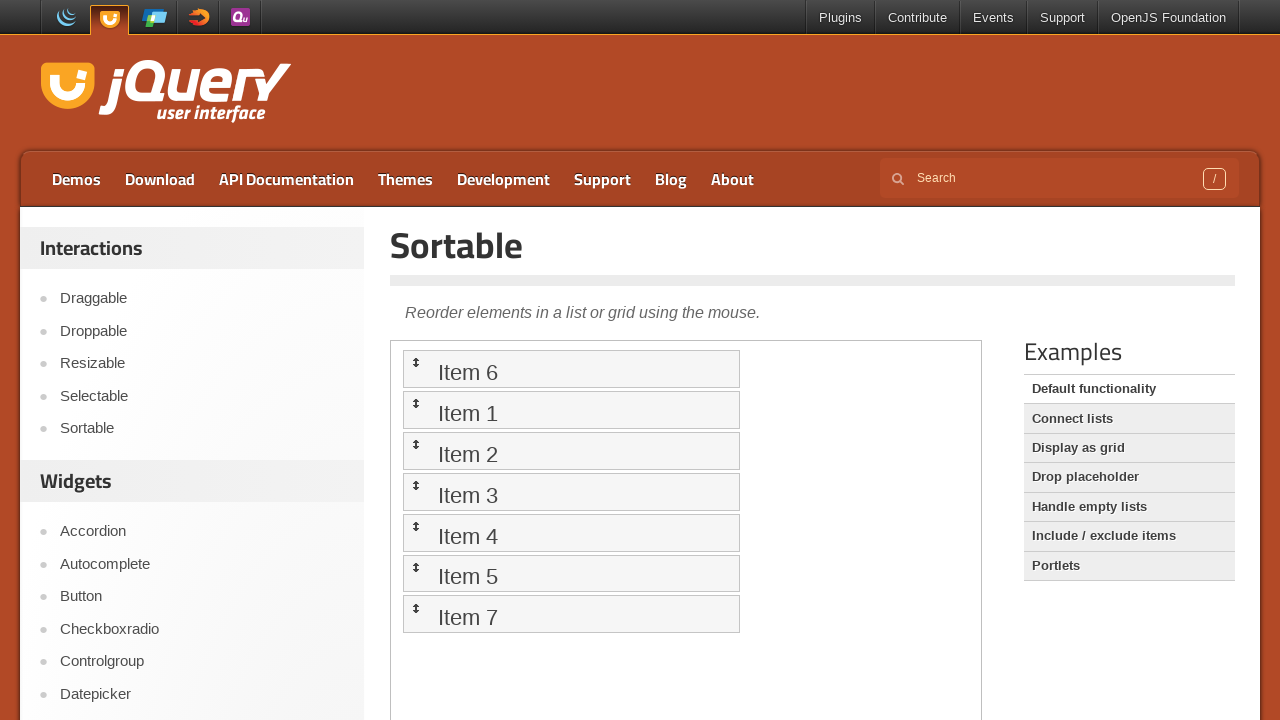